Tests navigation to Browse Languages section and verifies there are 10 languages starting with numbers

Starting URL: http://www.99-bottles-of-beer.net/

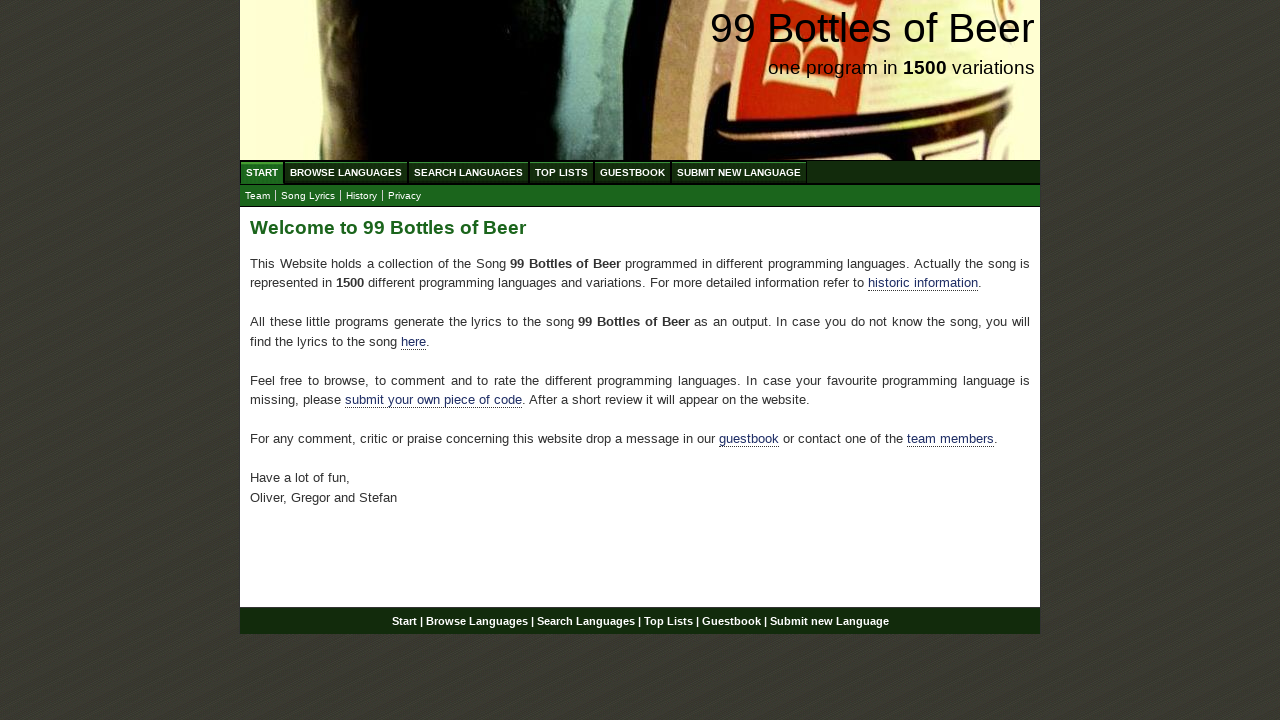

Clicked on Browse Languages menu item at (346, 172) on #menu li a[href='/abc.html']
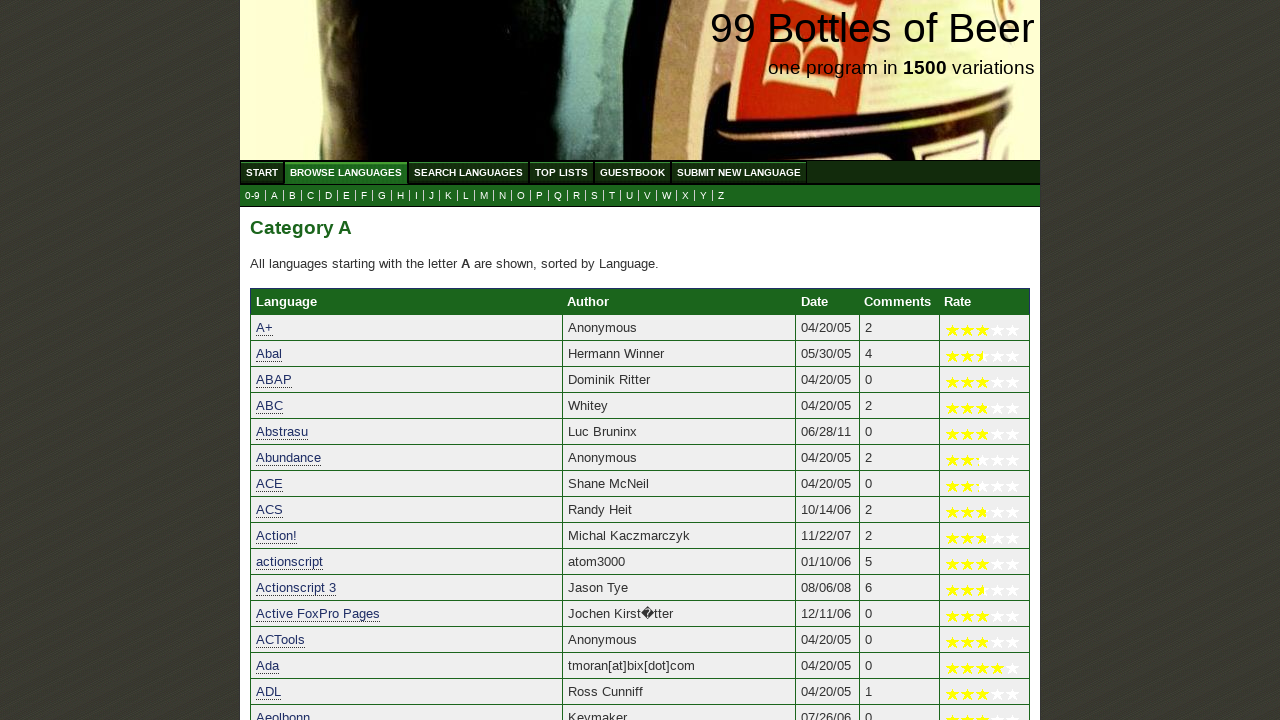

Clicked on the '0' link for languages starting with numbers at (252, 196) on a[href='0.html']
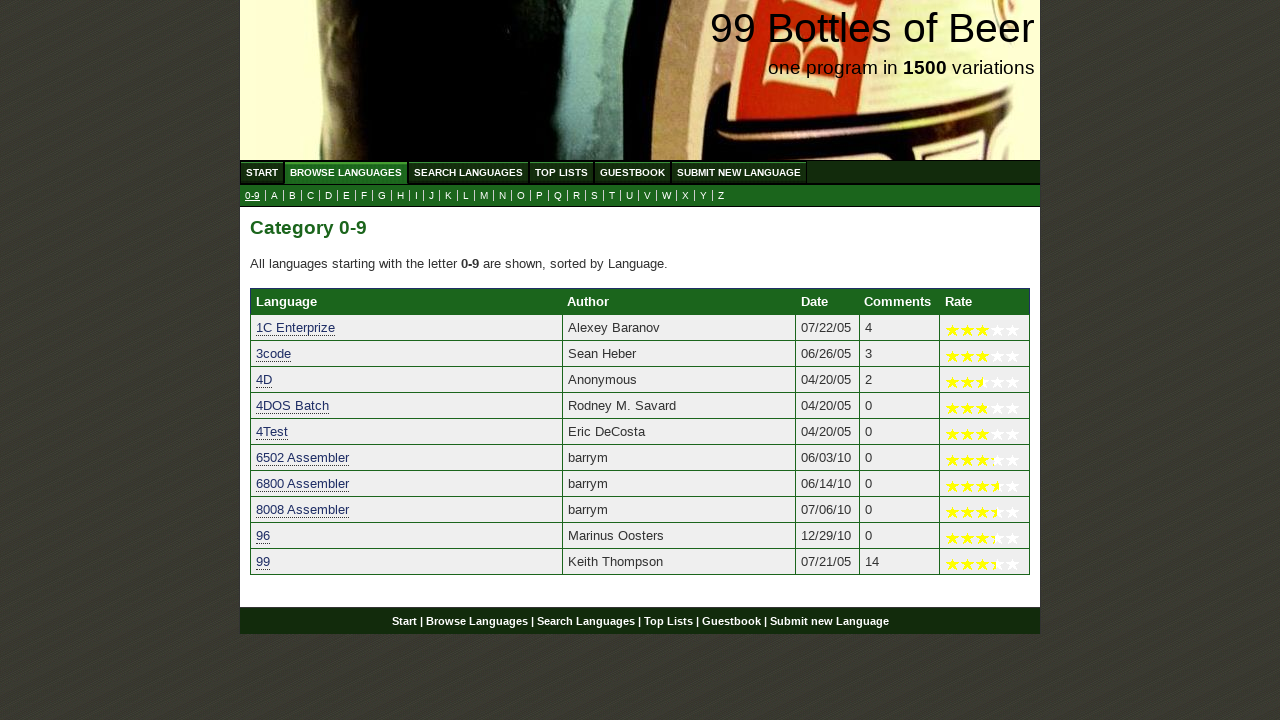

Table with language entries loaded
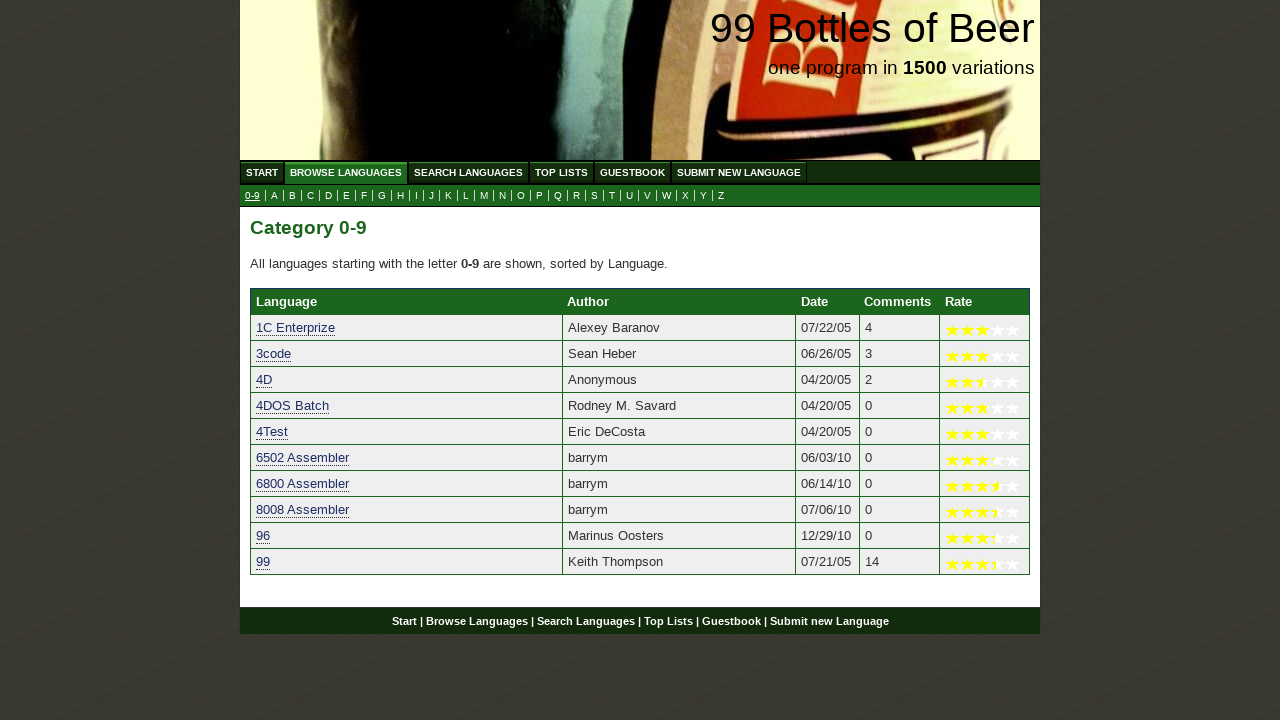

Found 10 languages starting with numbers
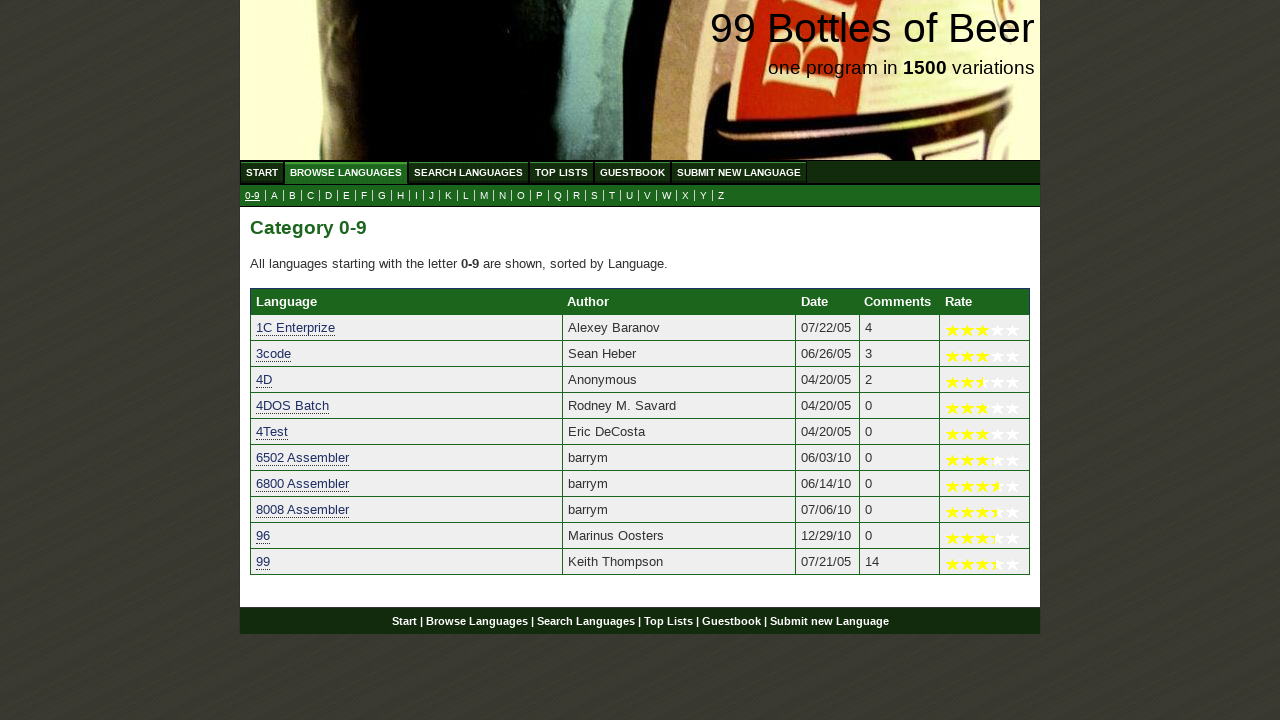

Verified there are exactly 10 languages starting with numbers
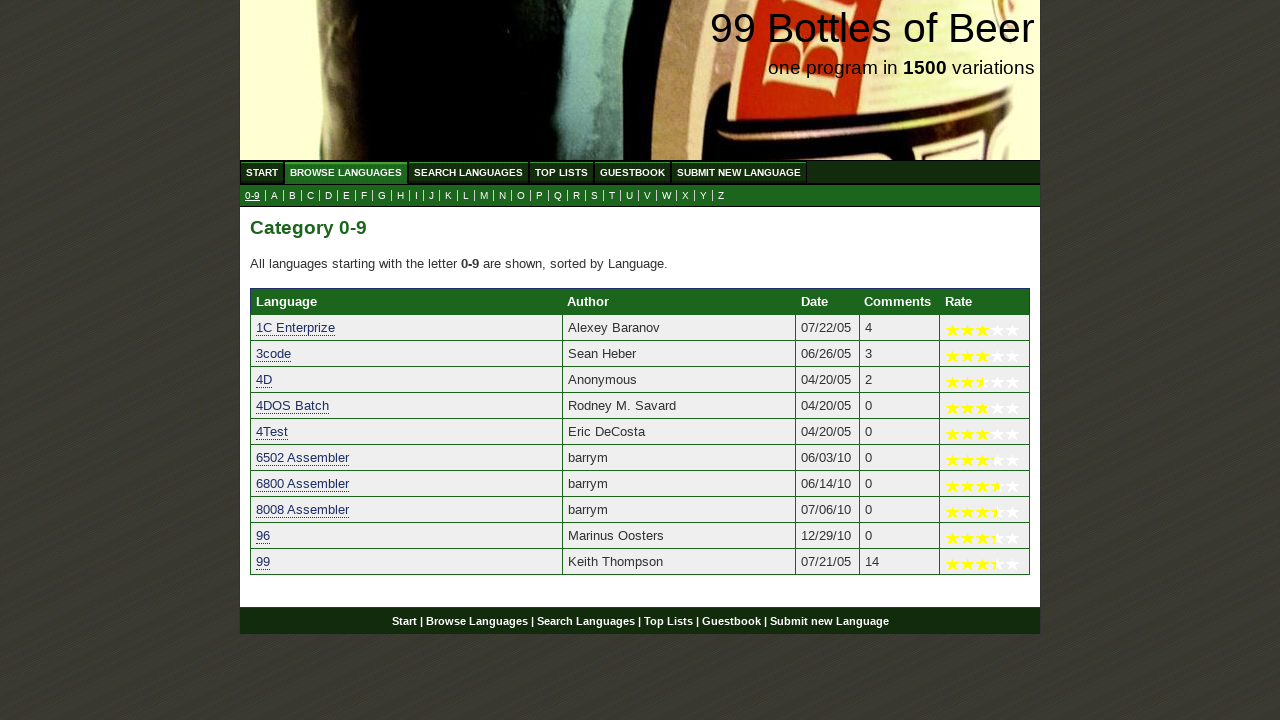

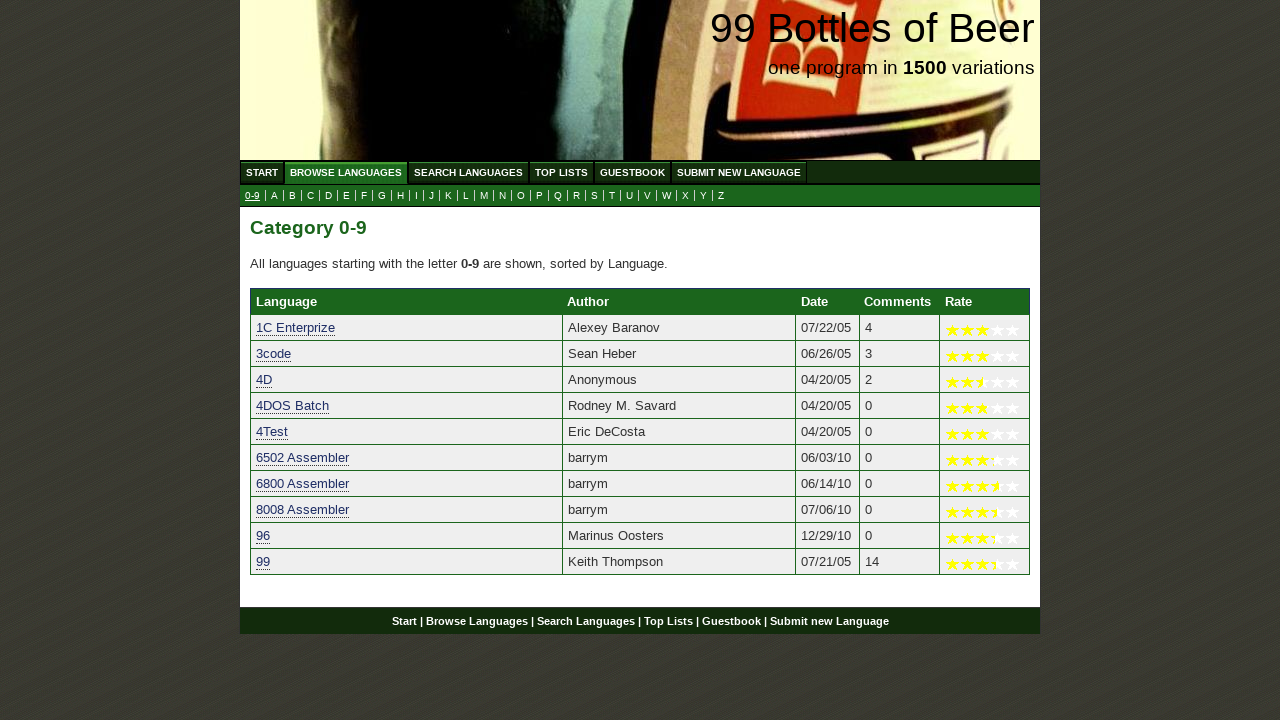